Tests multi-window handling by clicking a link that opens a new window (Google) and then switching to that new window.

Starting URL: http://seleniumpractise.blogspot.com/2017/07/multiple-window-examples.html

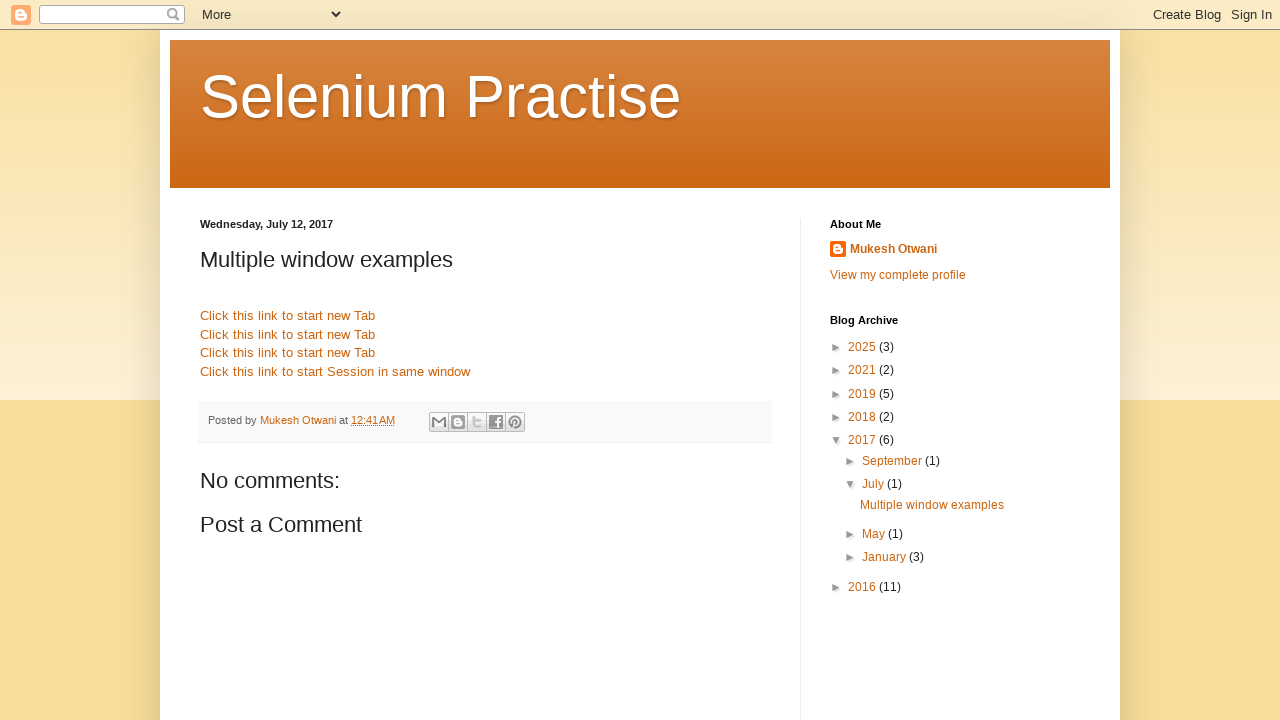

Stored reference to original page
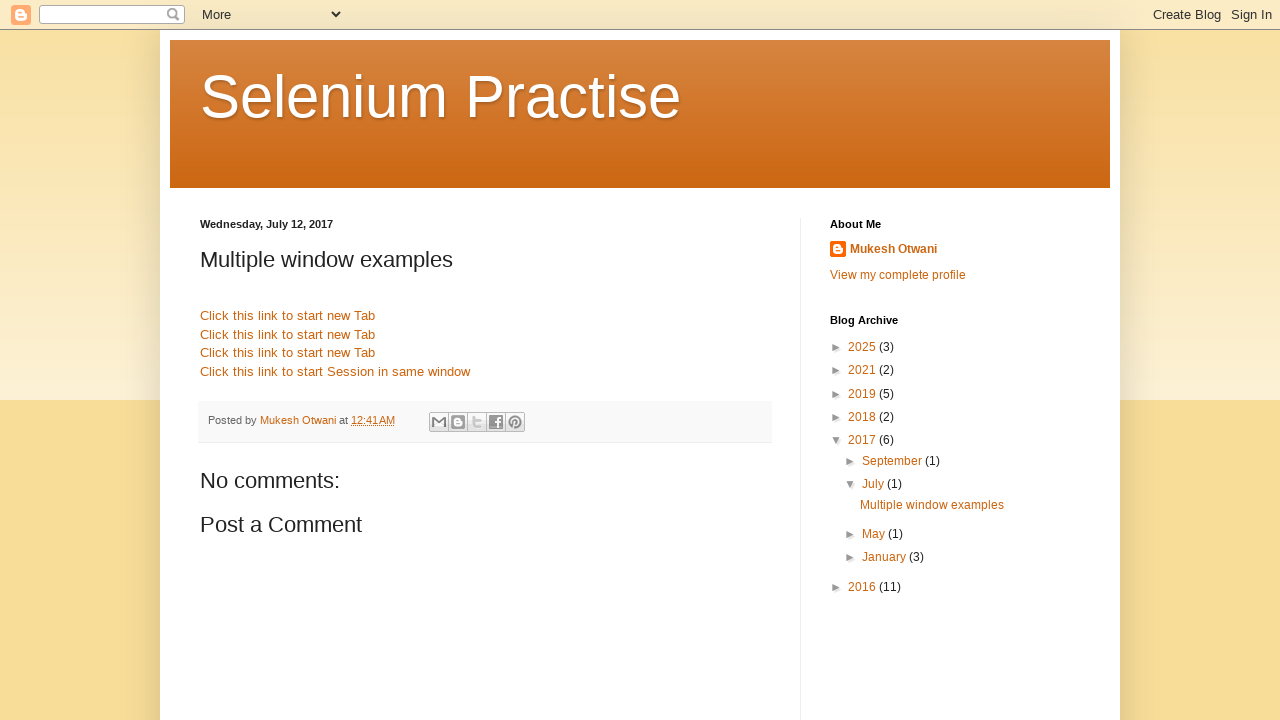

Clicked Google link to open new window at (288, 316) on a[href='http://www.google.com']
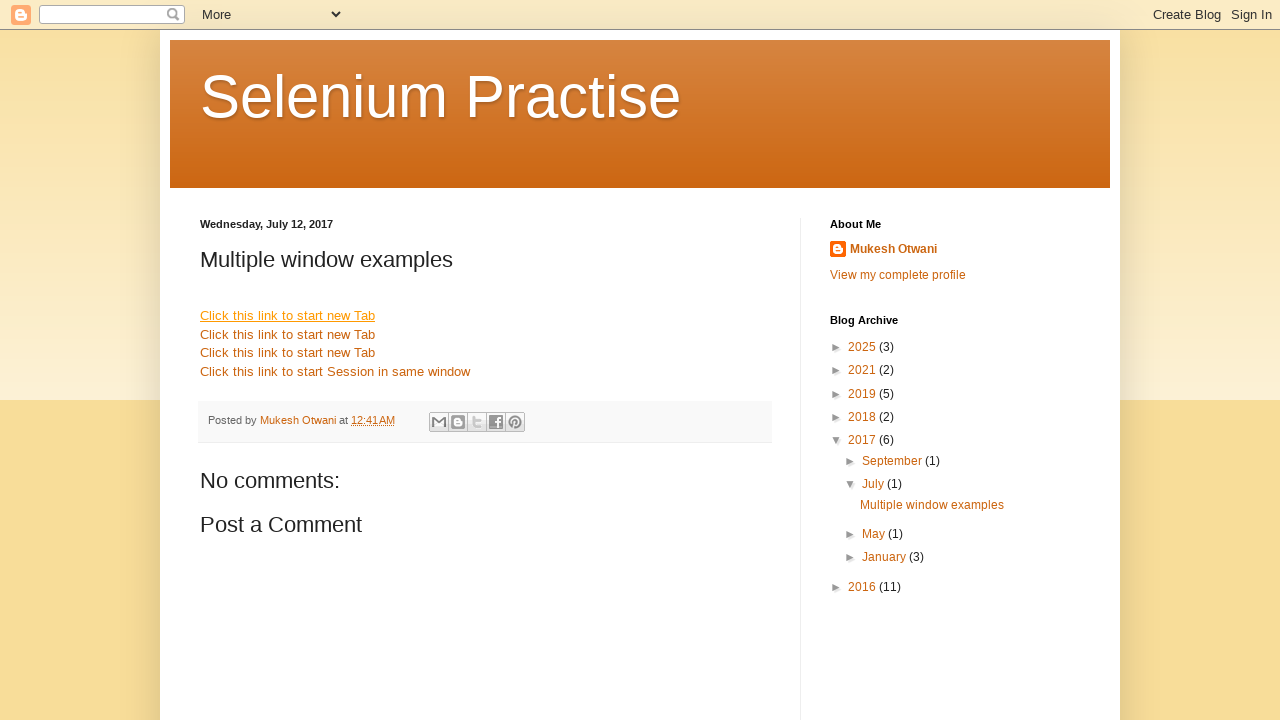

Retrieved new page object from context
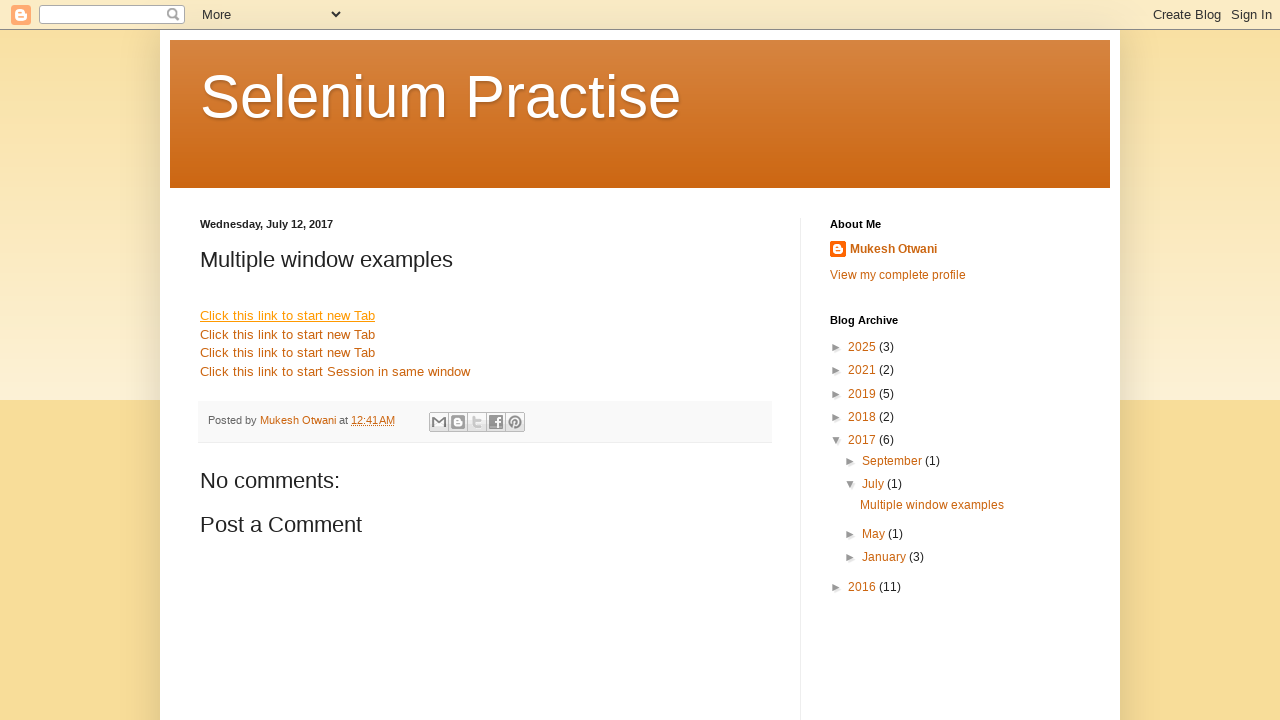

New page loaded successfully
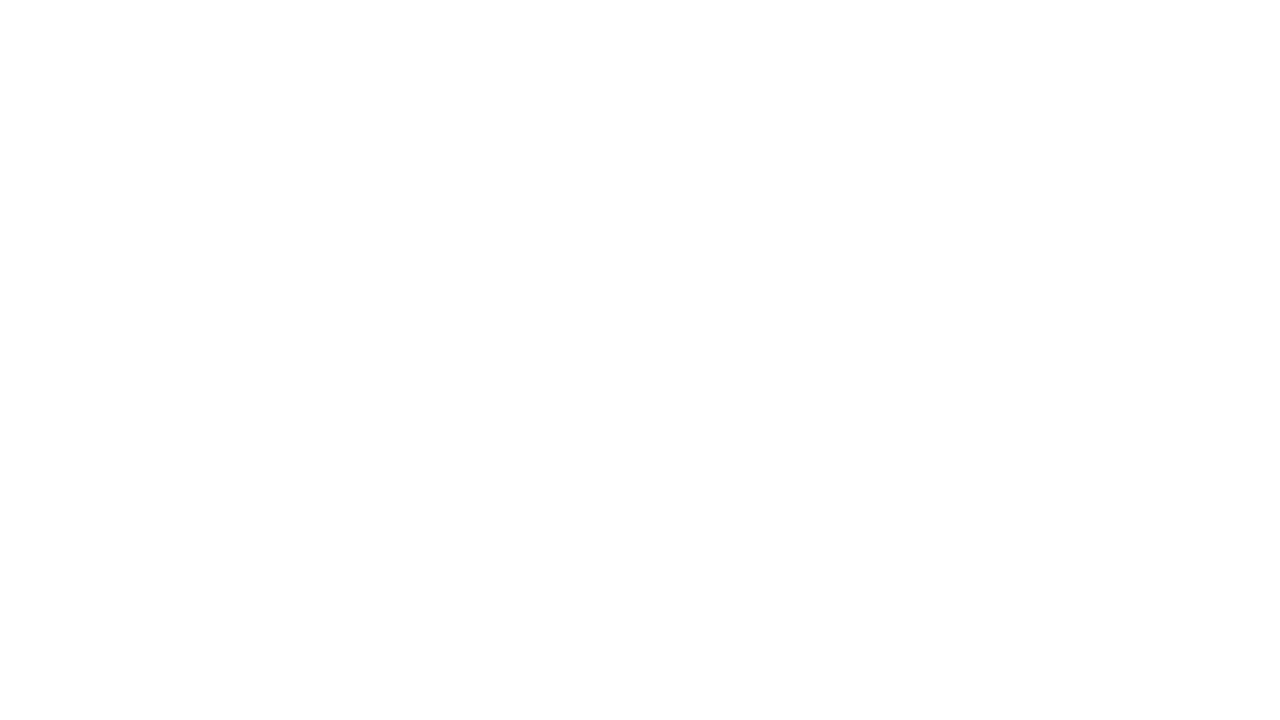

Verified new page has loaded body element (switched to Google window)
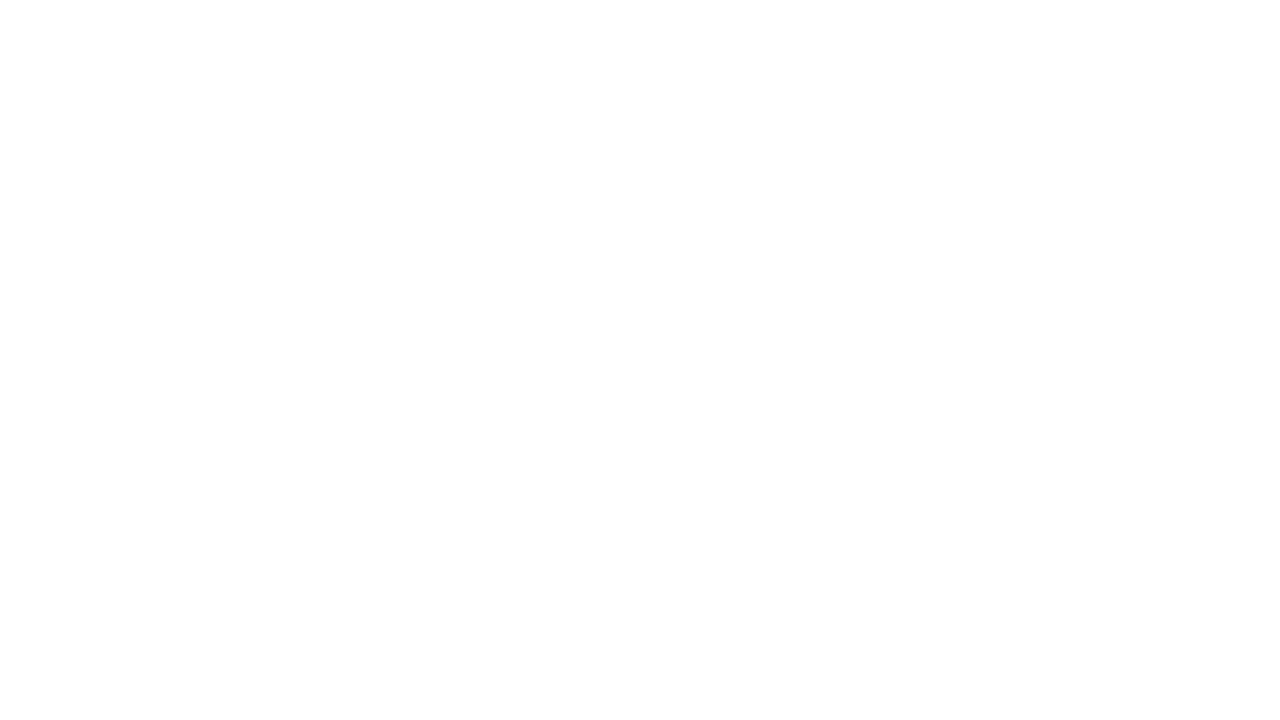

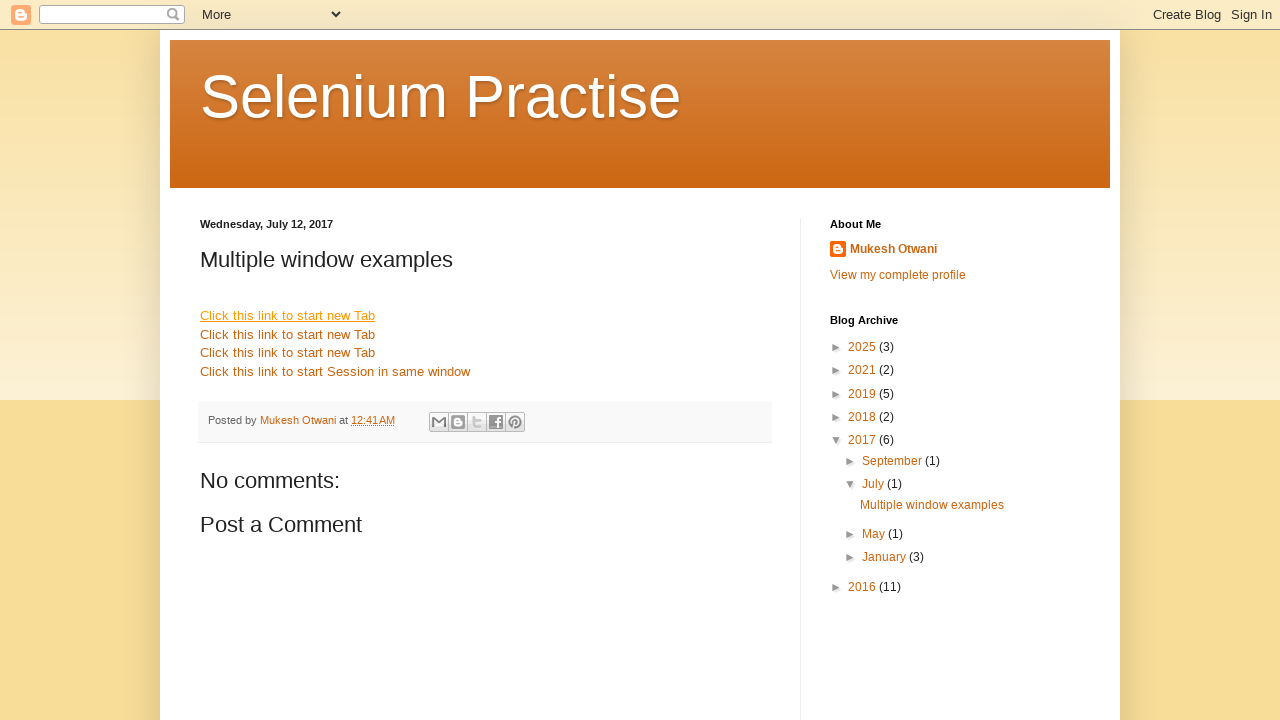